Tests RBC bank's currency converter by entering a CAD amount and retrieving the converted USD value

Starting URL: https://www.rbcbank.com/cgi-bin/tools/cadusd-foreign-exchange-calculator/start.cgi

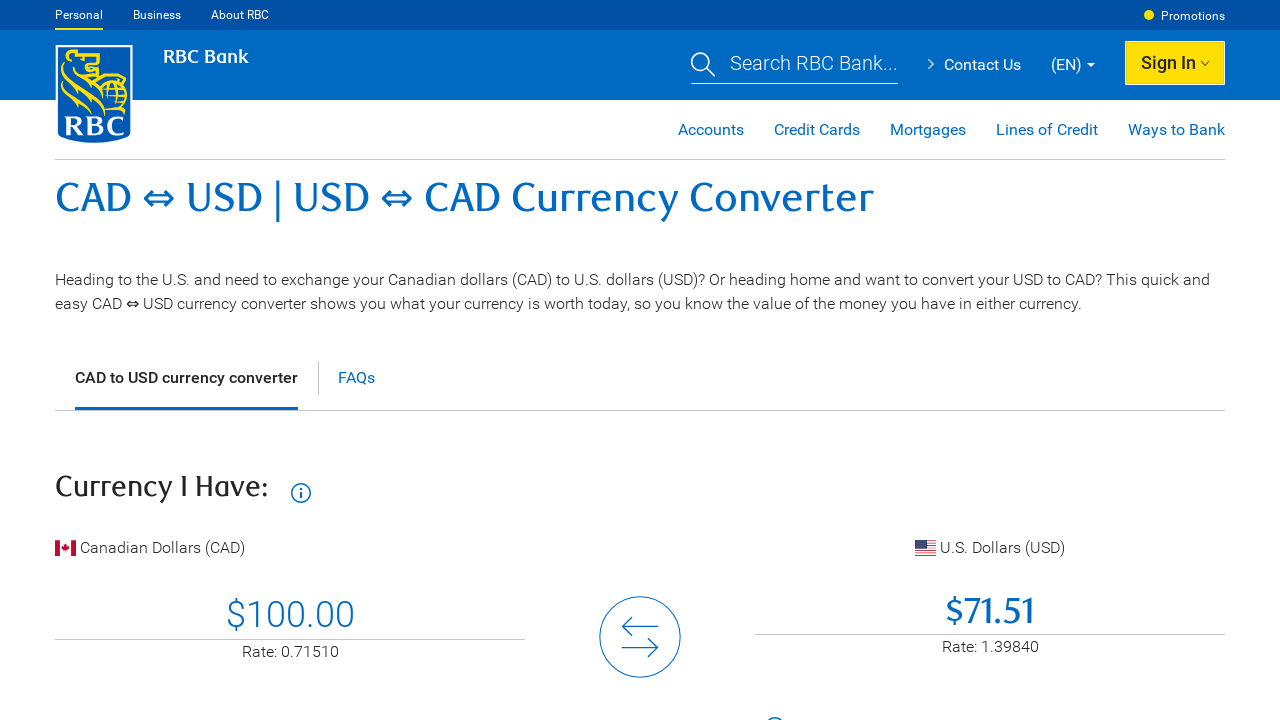

Verified page heading is 'CAD ⇔ USD | USD ⇔ CAD Currency Converter'
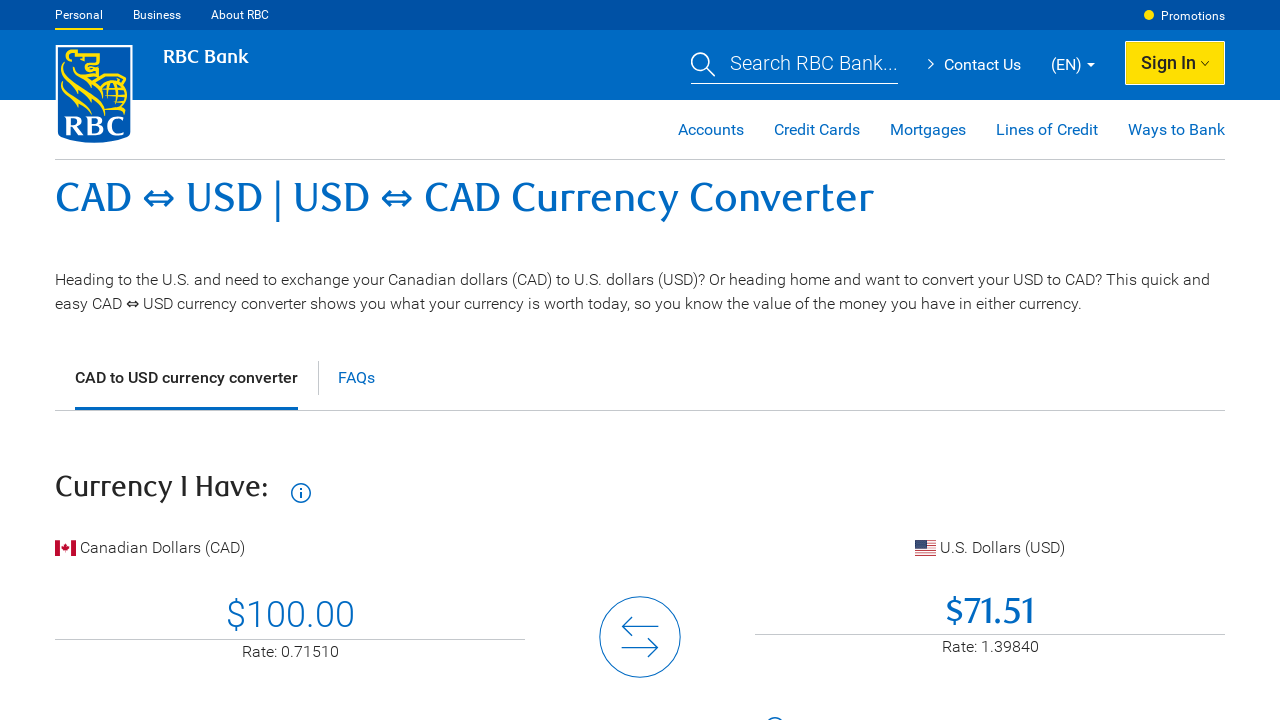

Entered 100 CAD in the 'Currency I Have' field on #currency-have-amount
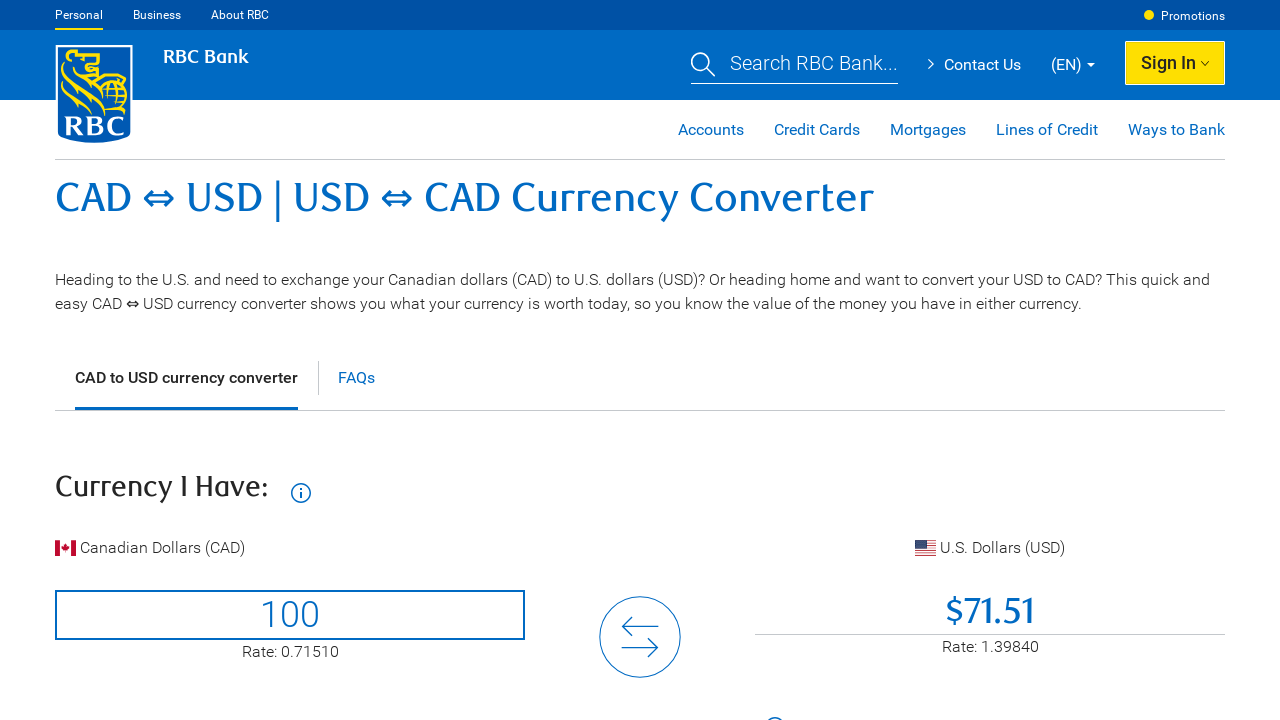

Pressed Enter to submit the currency conversion form
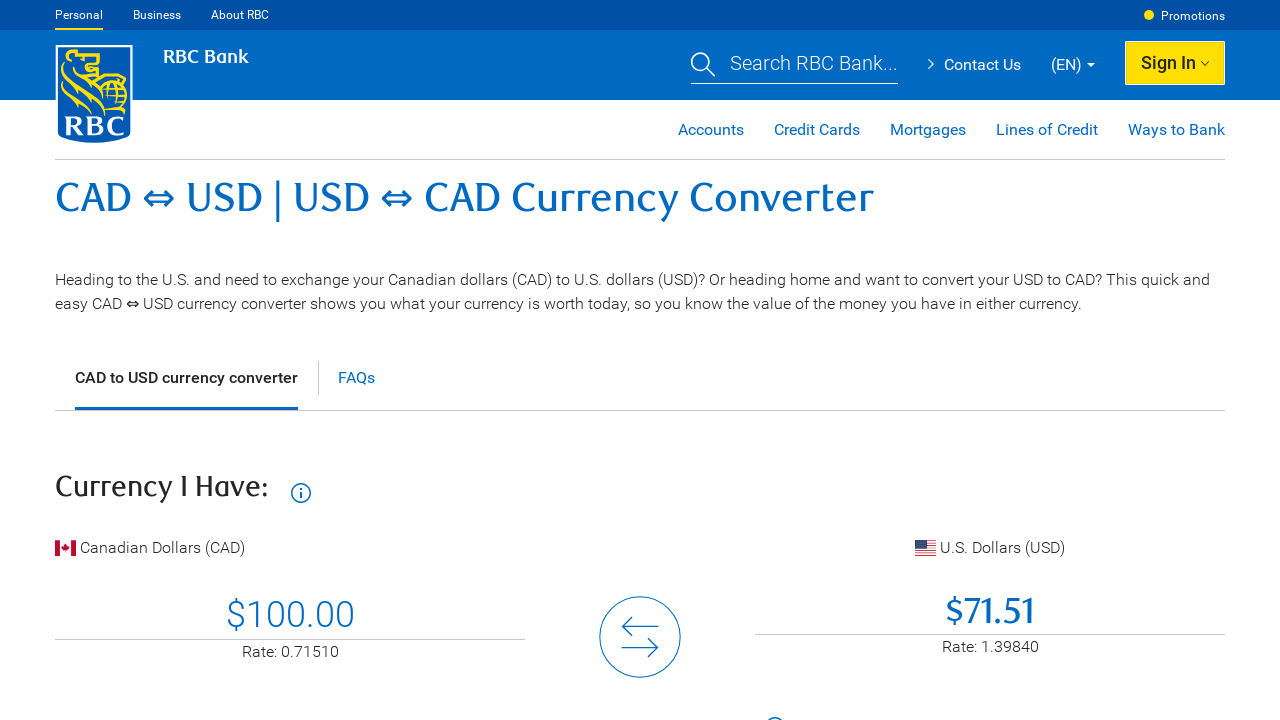

Waited for converted amount field to load
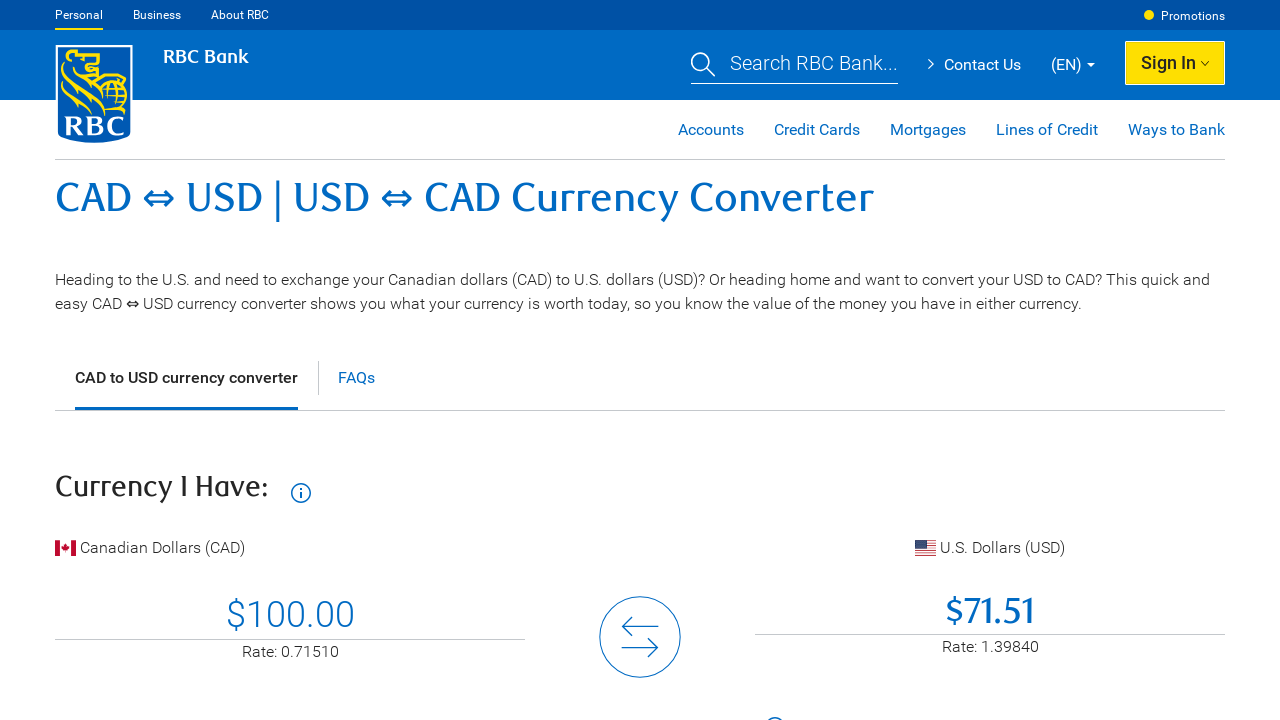

Retrieved converted USD amount: $71.51
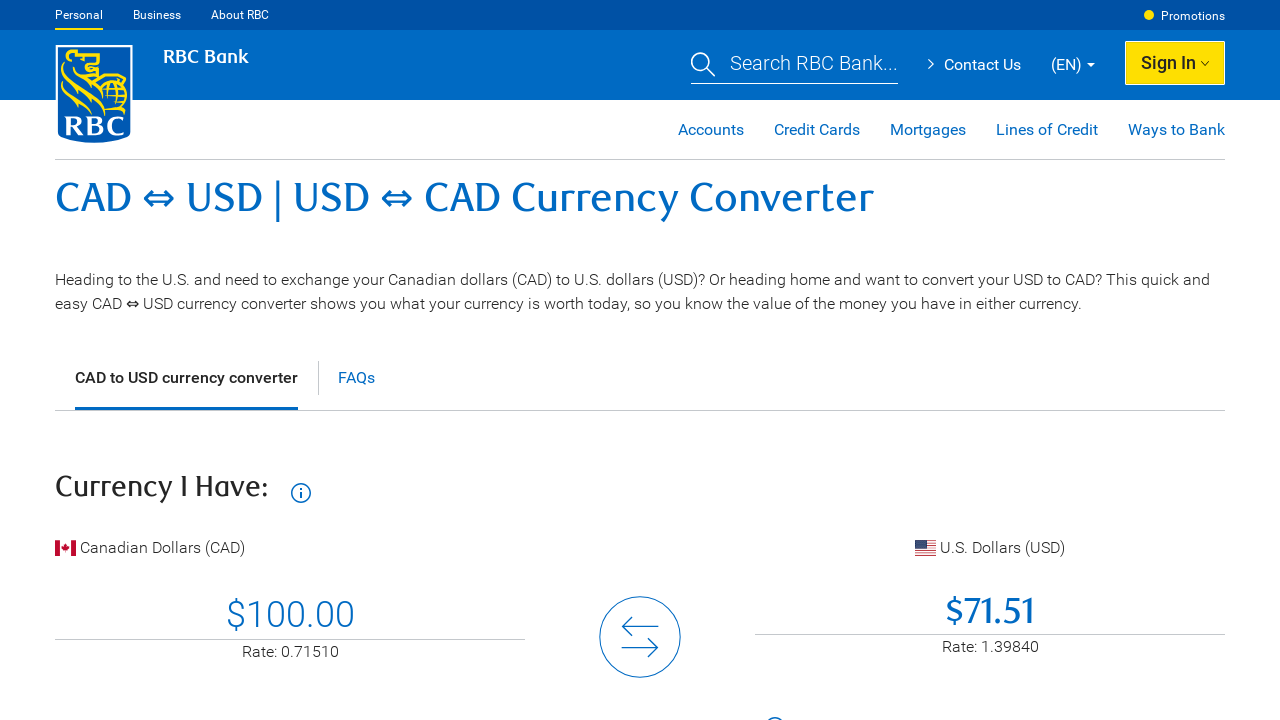

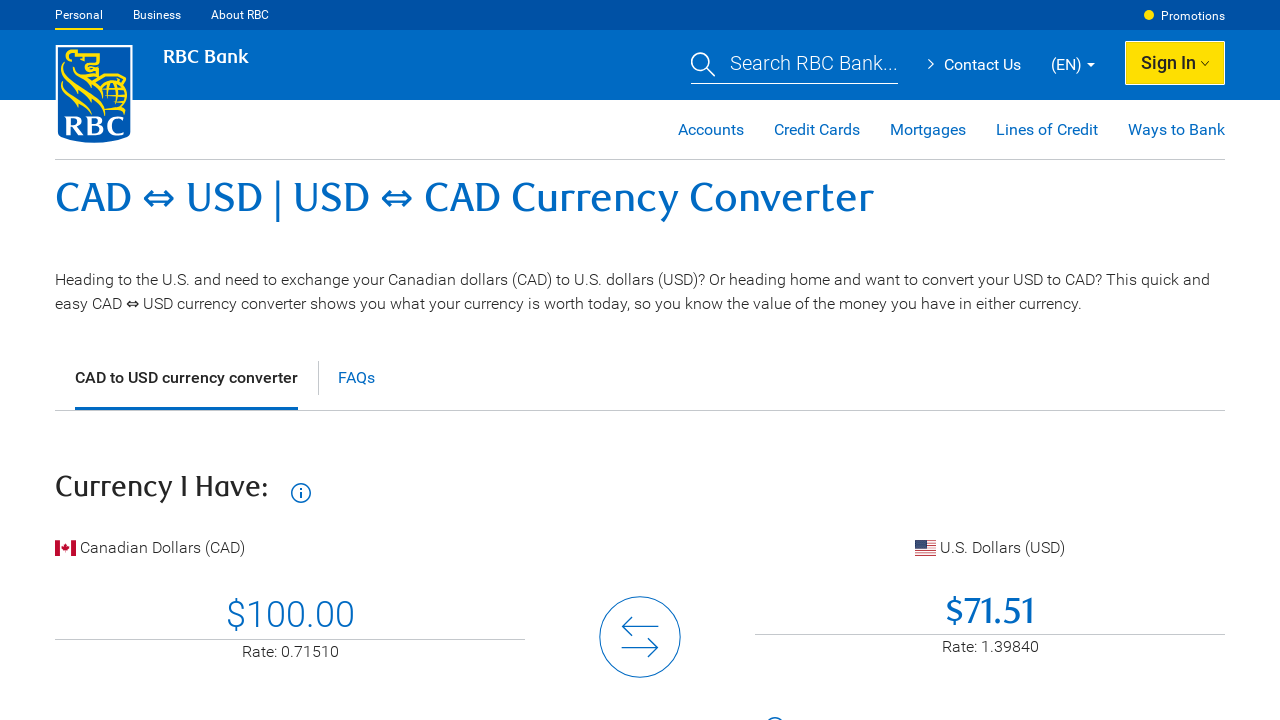